Navigates to a test automation practice blog and interacts with a static table to verify table data is accessible

Starting URL: https://testautomationpractice.blogspot.com/

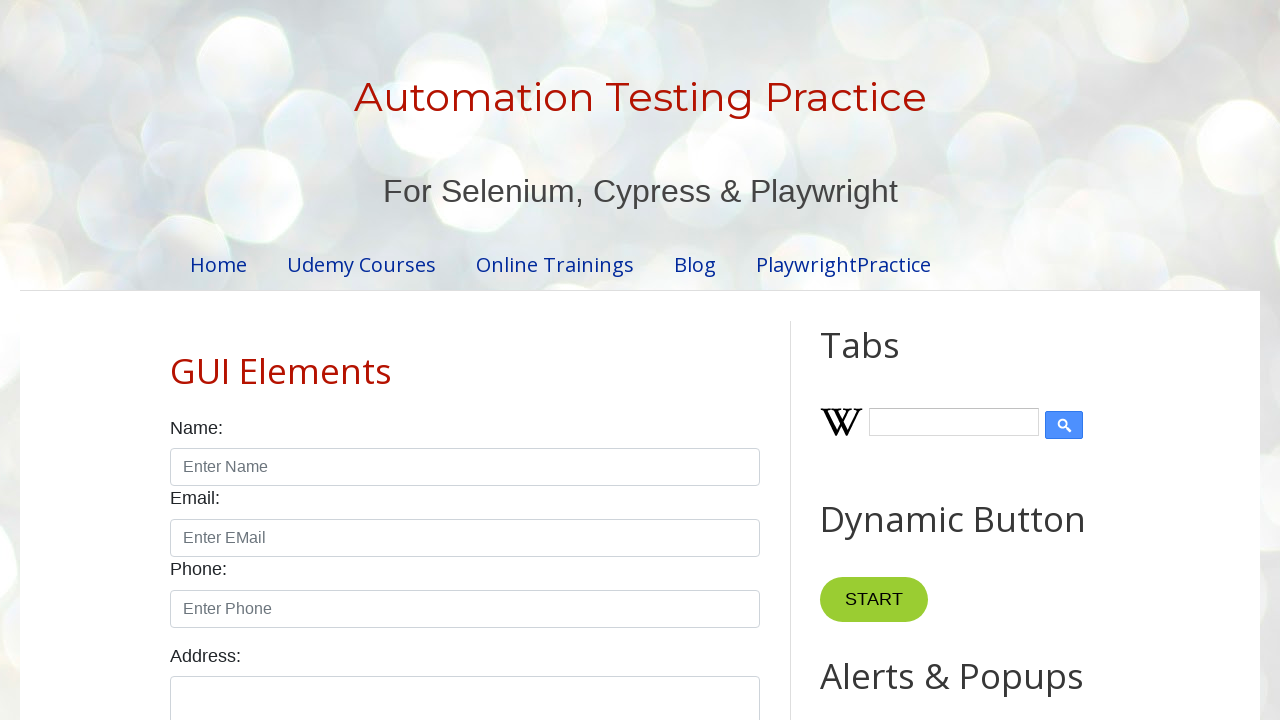

Navigated to test automation practice blog
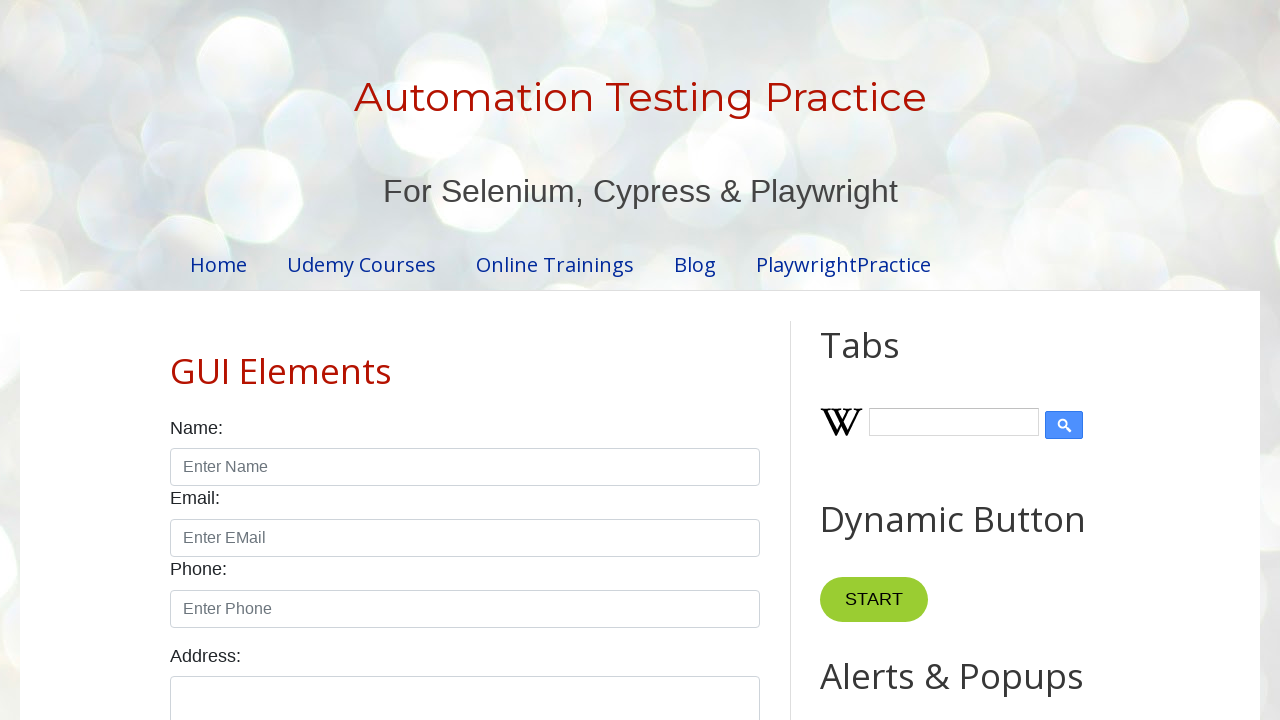

Static table with name 'BookTable' loaded
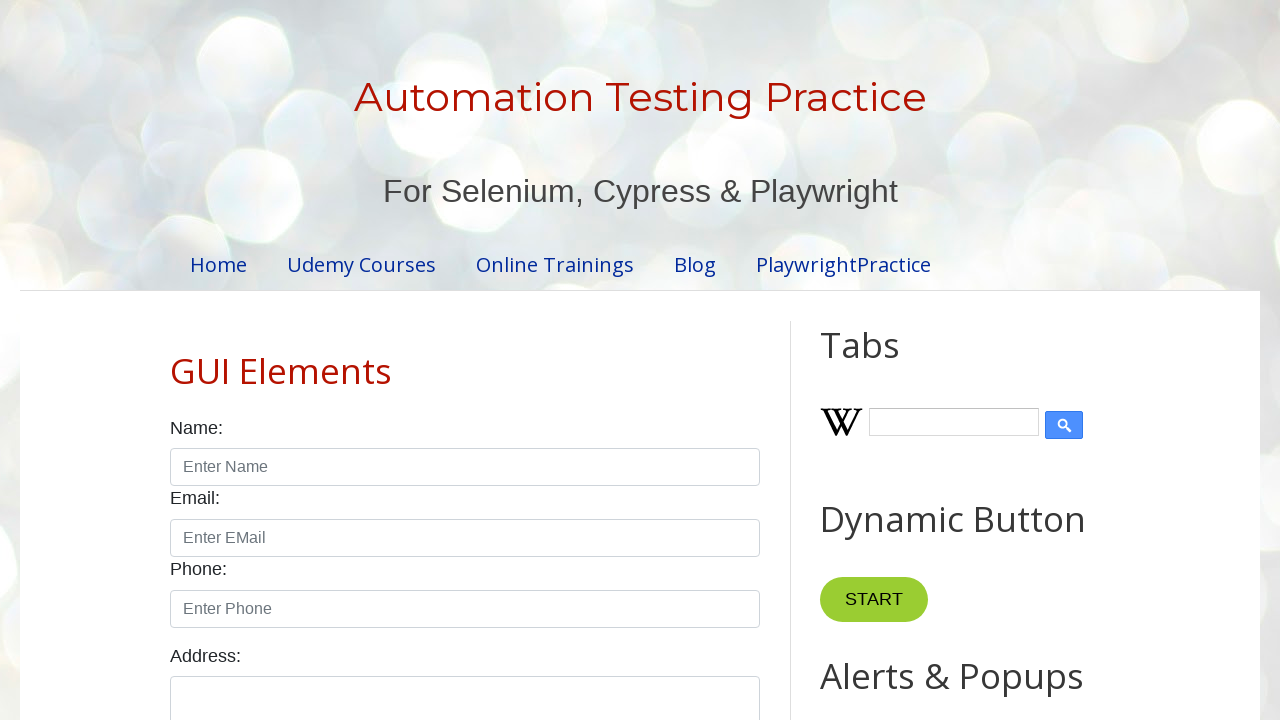

Retrieved all table rows (7 rows found)
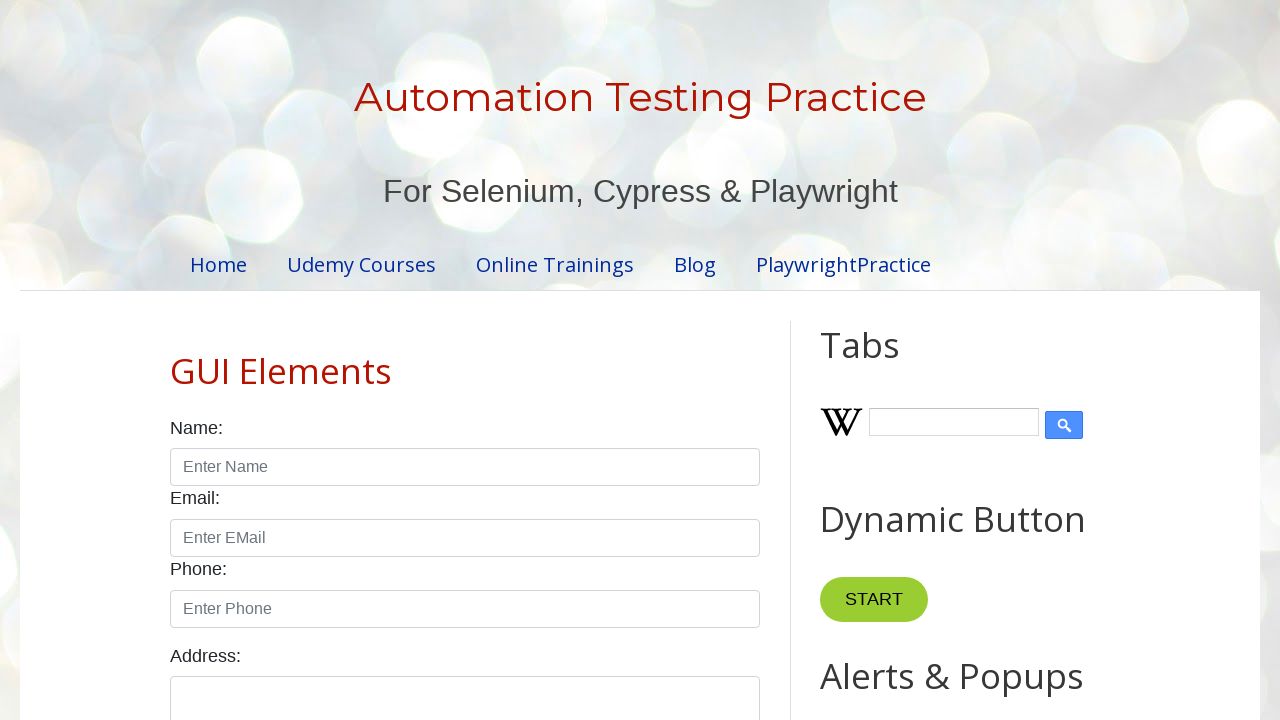

Extracted cell value from row 6, column 1: 'Master In Java'
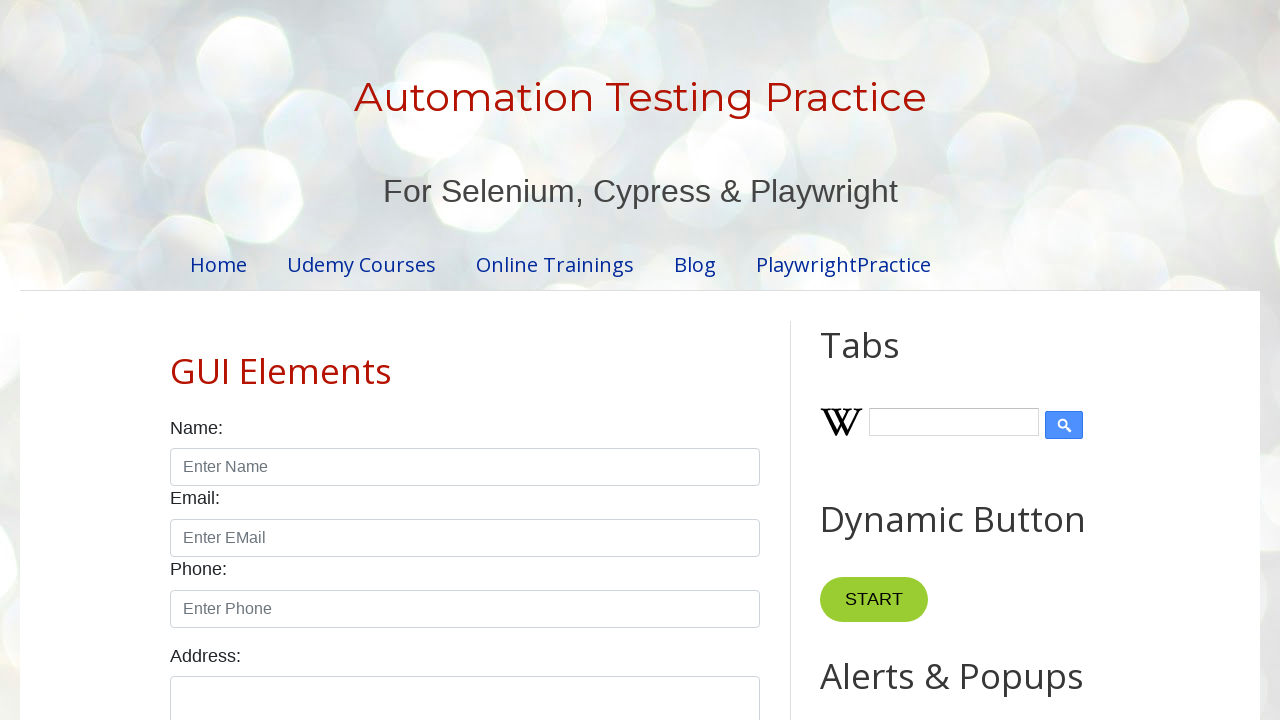

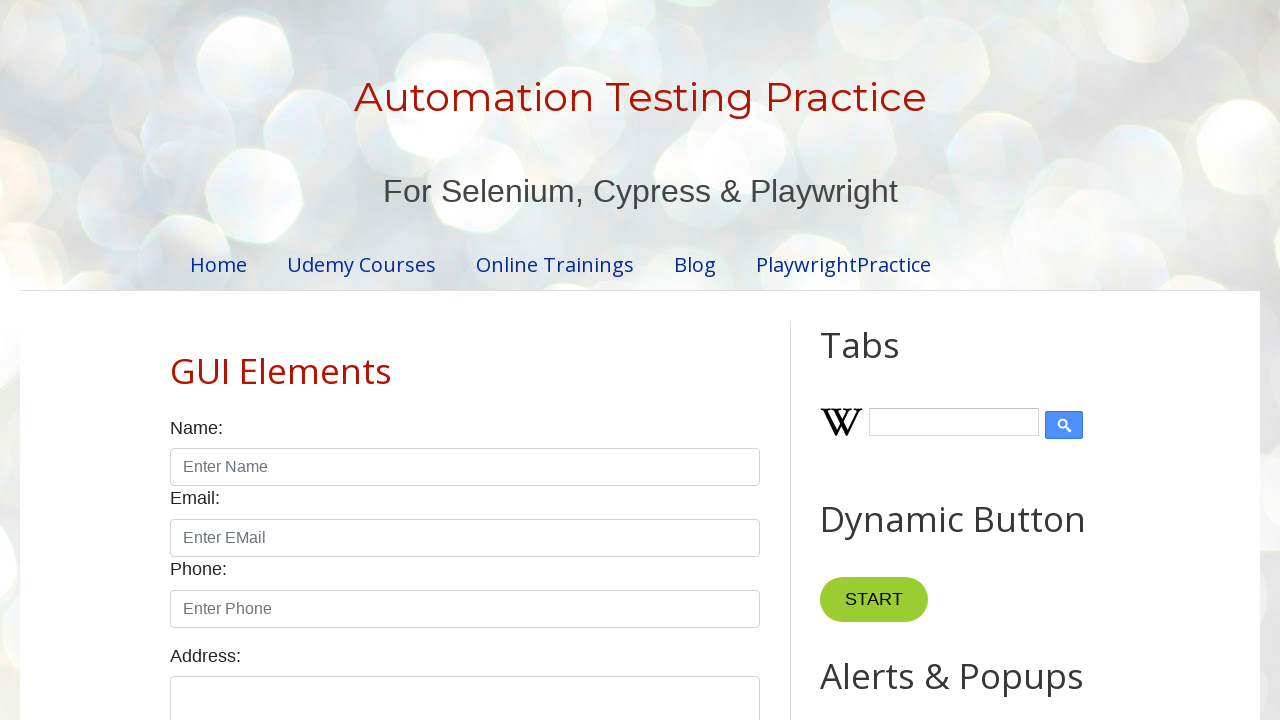